Tests browser window handling by clicking a button that opens a new window, then switching to that new window and verifying the page titles.

Starting URL: http://demo.automationtesting.in/Windows.html

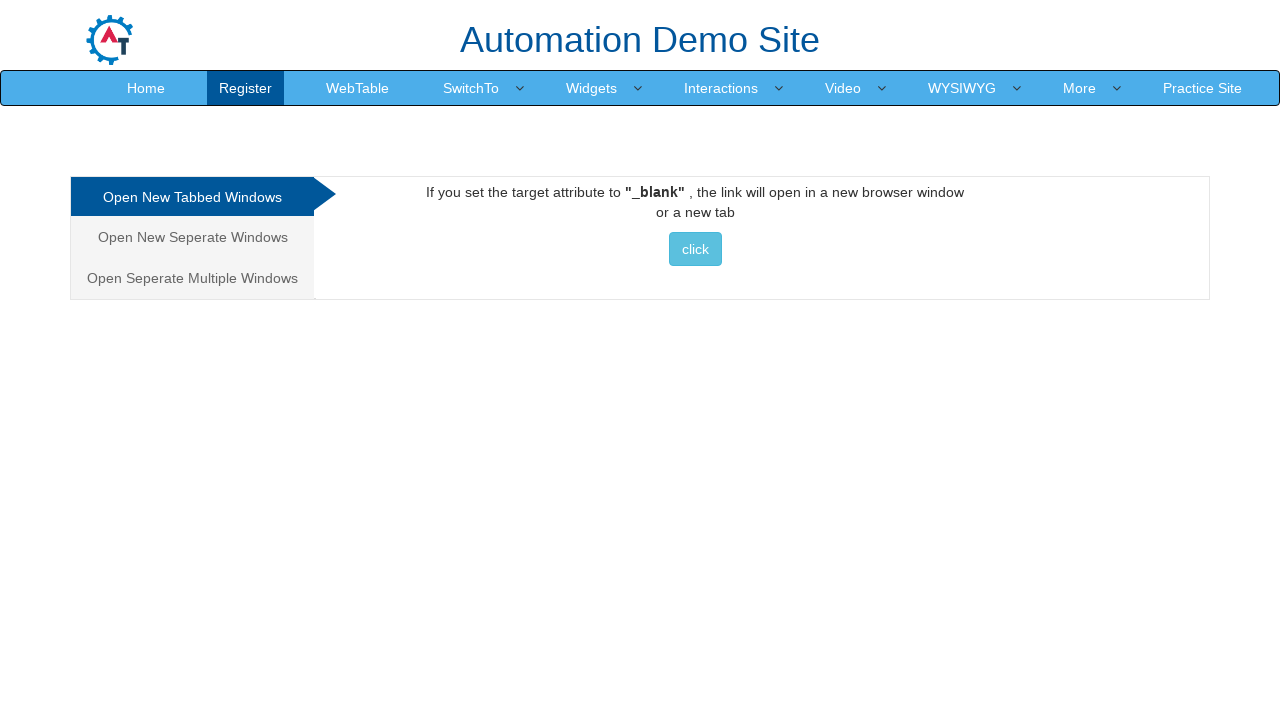

Retrieved original window title
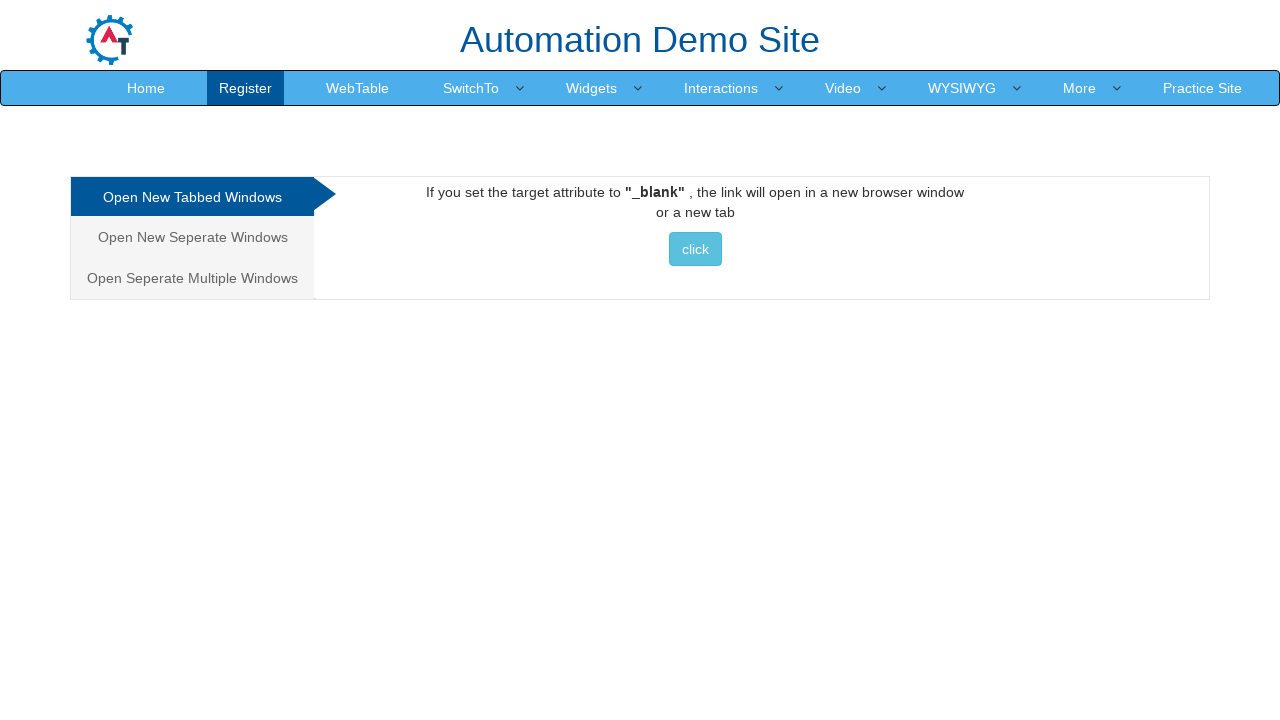

Clicked button to open new window at (695, 249) on xpath=//body/div[1]/div[1]/div[1]/div[1]/div[2]/div[1]/a[1]/button[1]
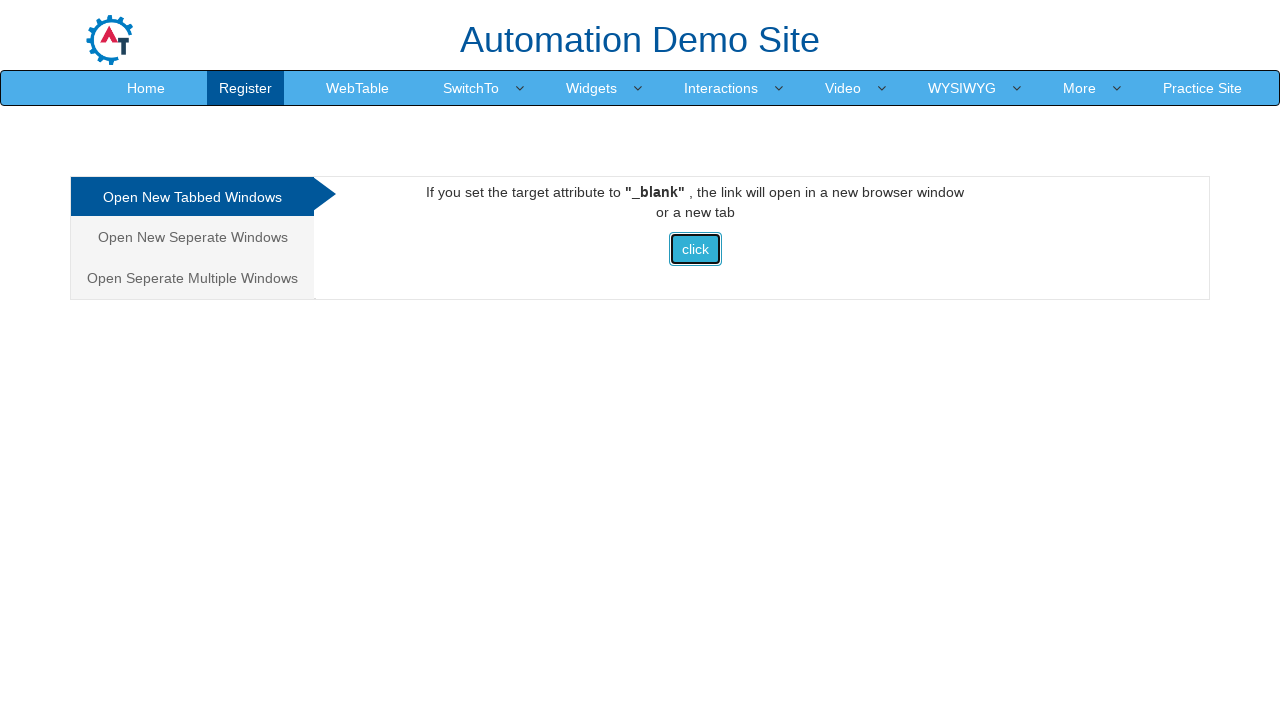

Captured new window/page object
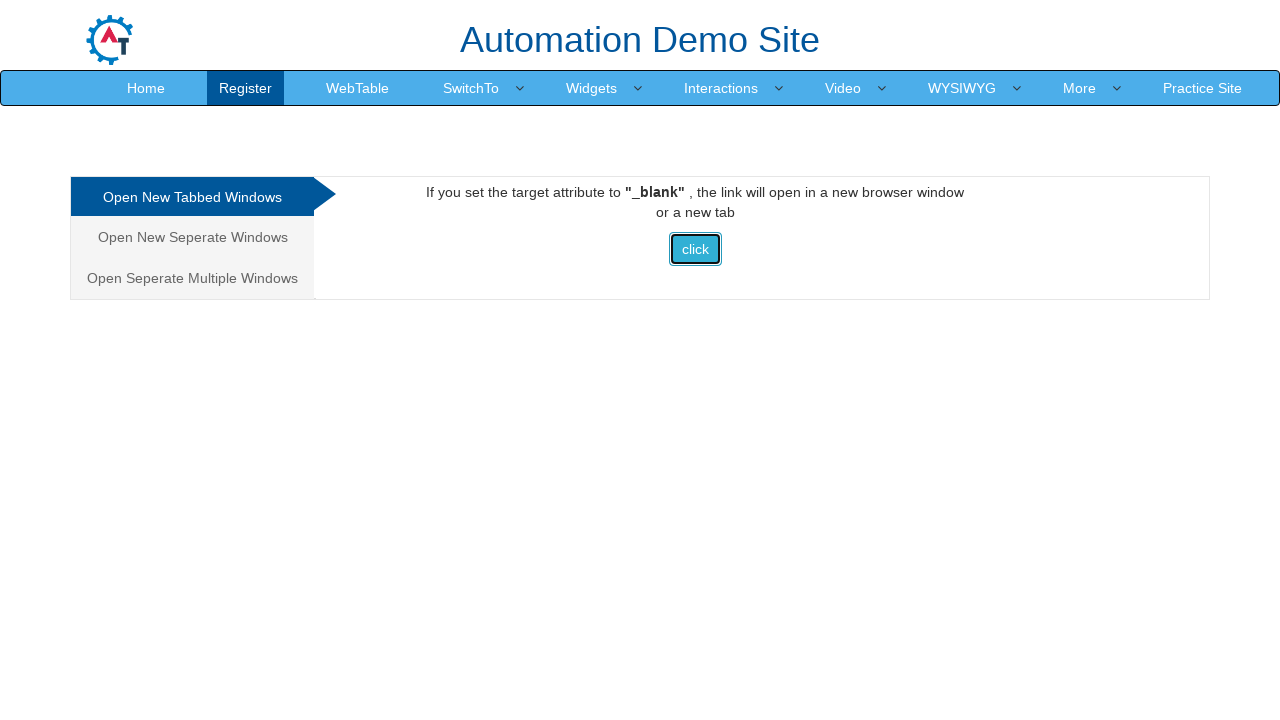

New window loaded completely
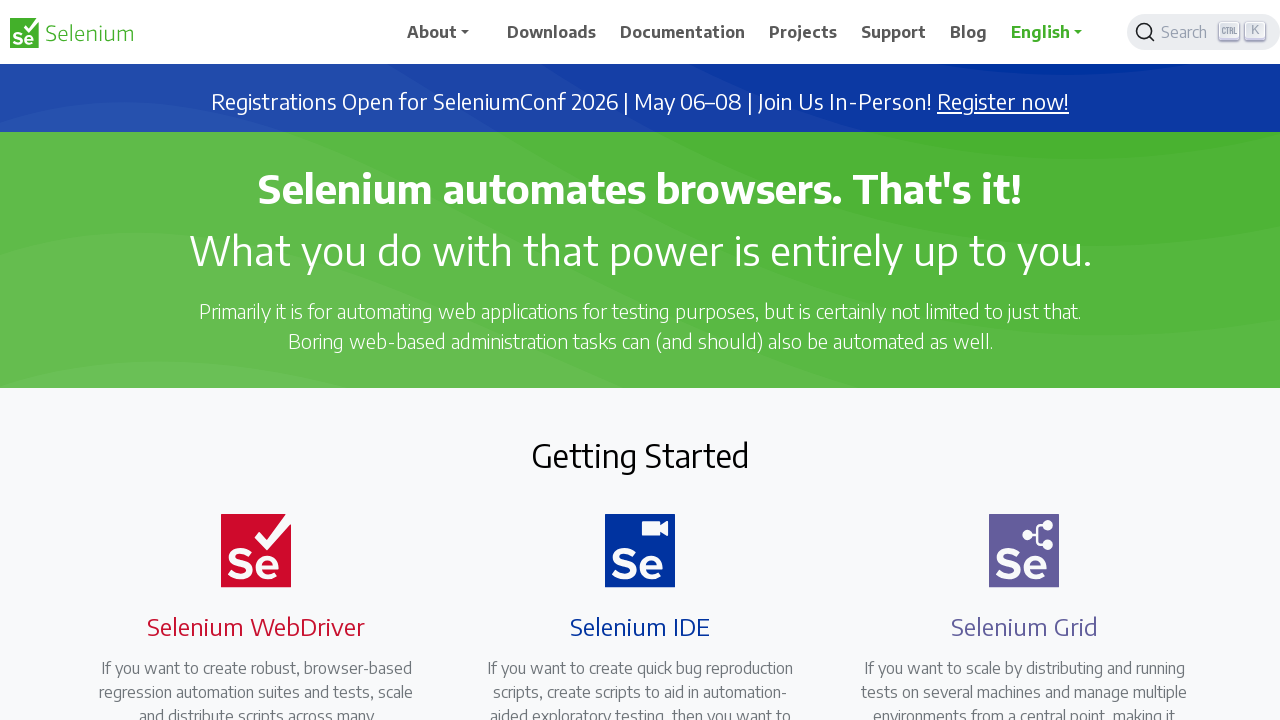

Retrieved new window title
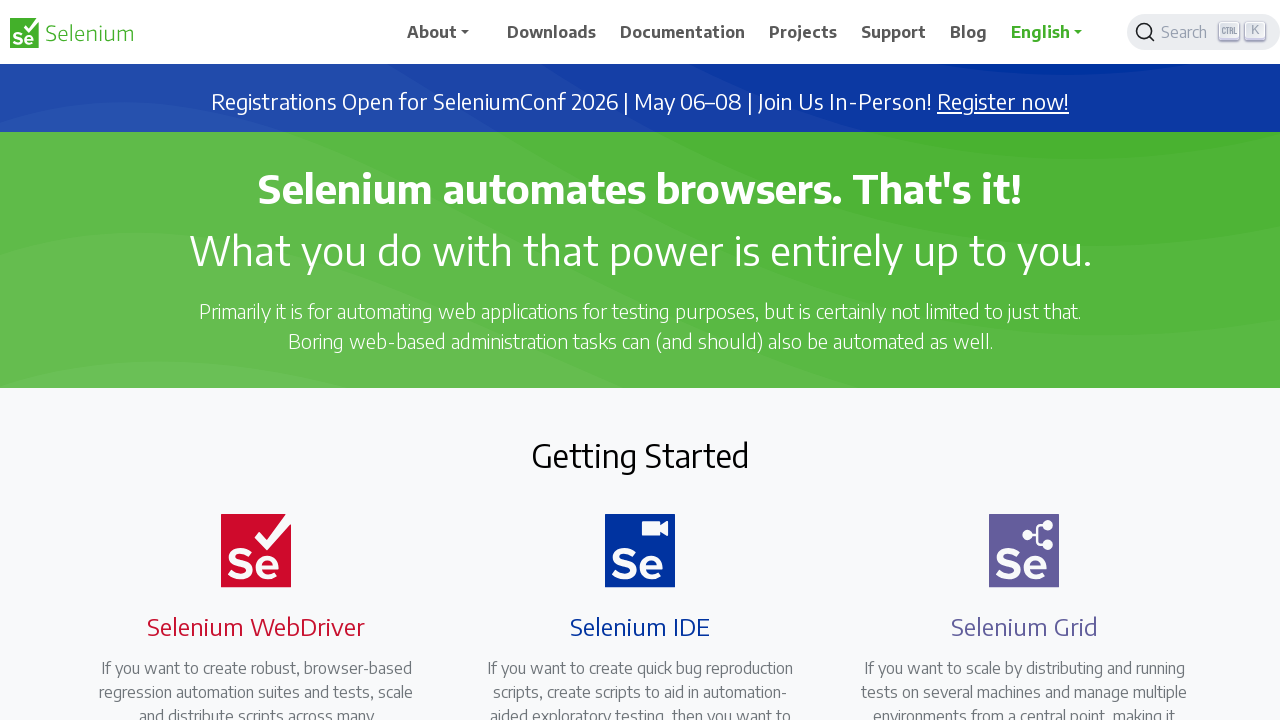

Verified titles - Original: 'Frames & windows', New: 'Selenium'
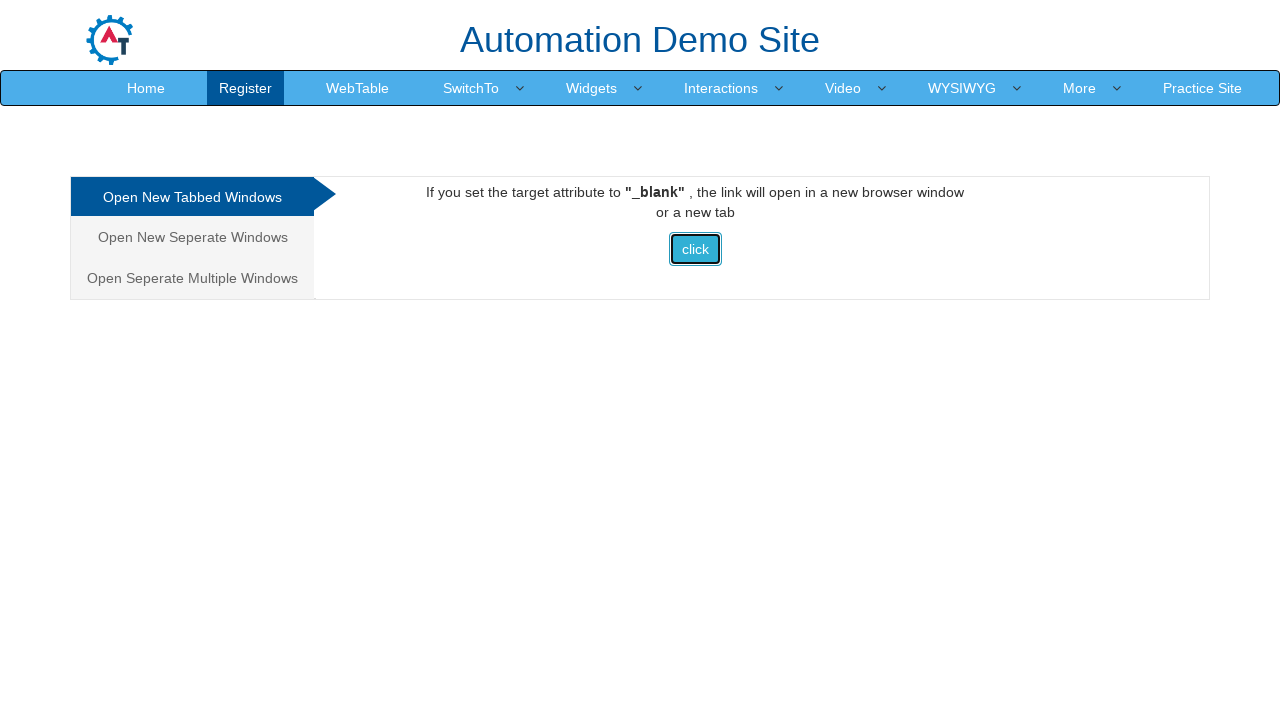

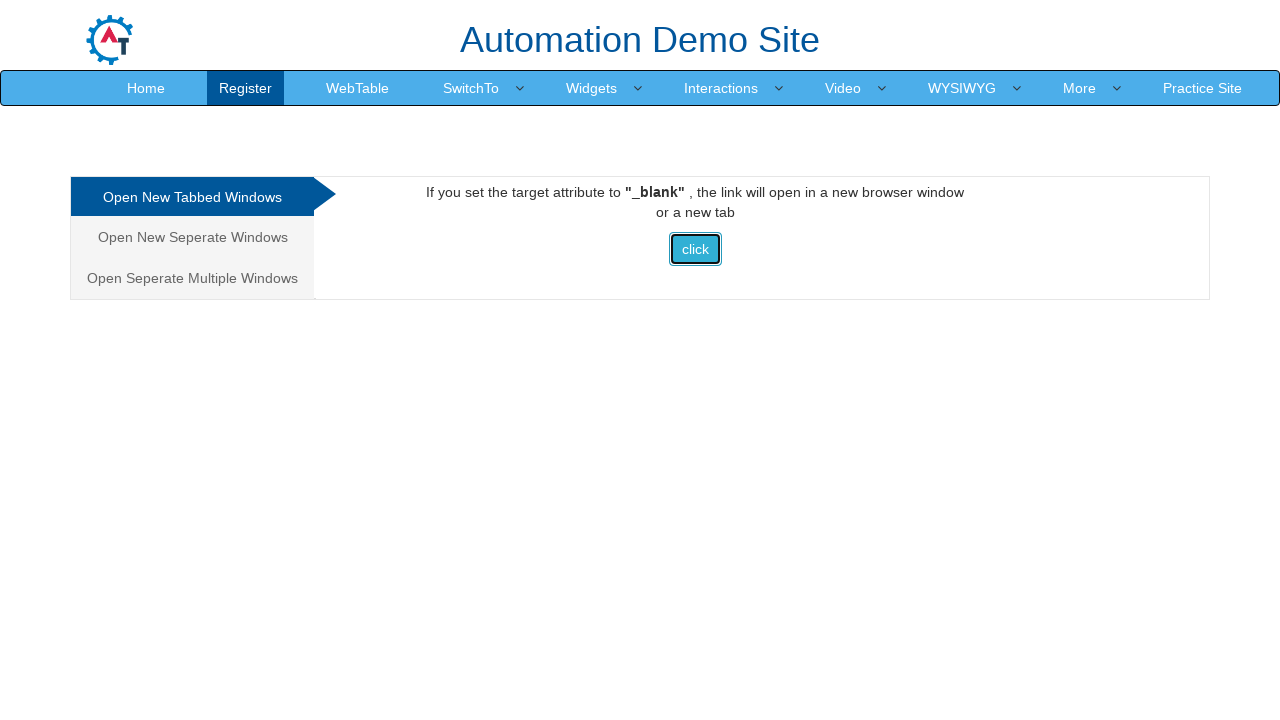